Fills out a simple form with personal information including name, lastname, city, and country, then submits the form

Starting URL: http://suninjuly.github.io/simple_form_find_task.html

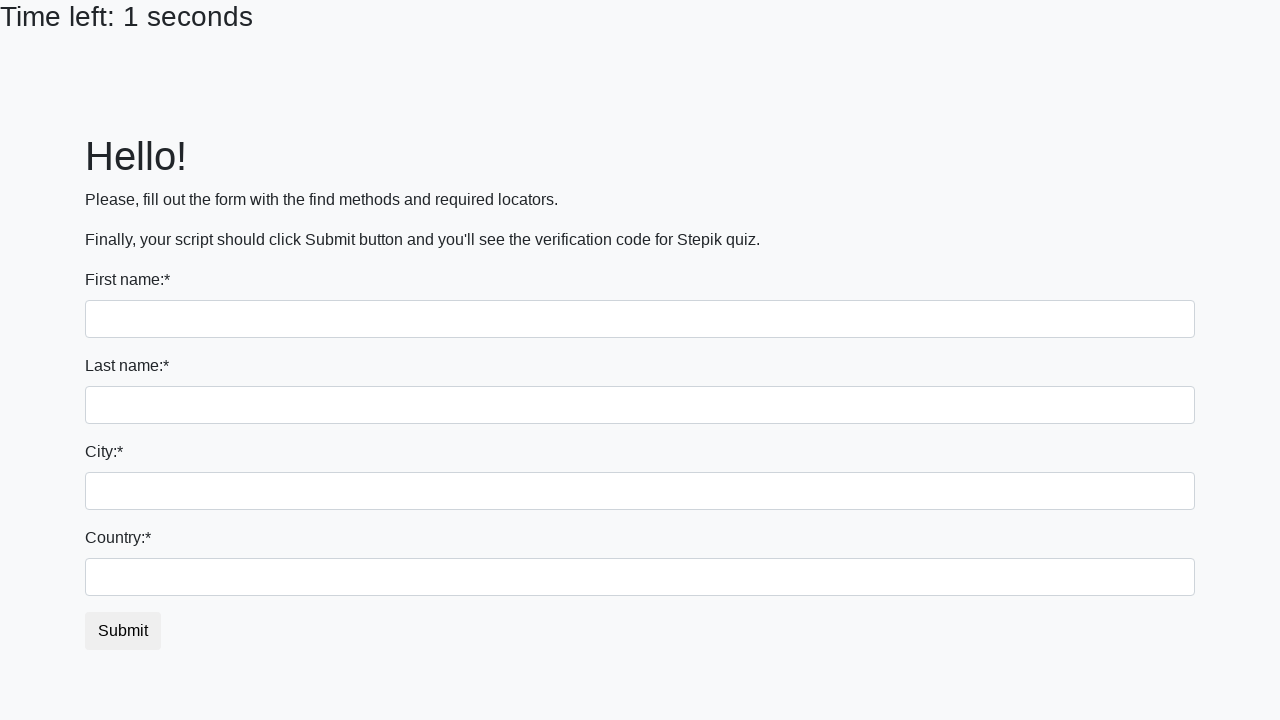

Filled first name field with 'Aleksandr' on .container div:nth-of-type(1) input
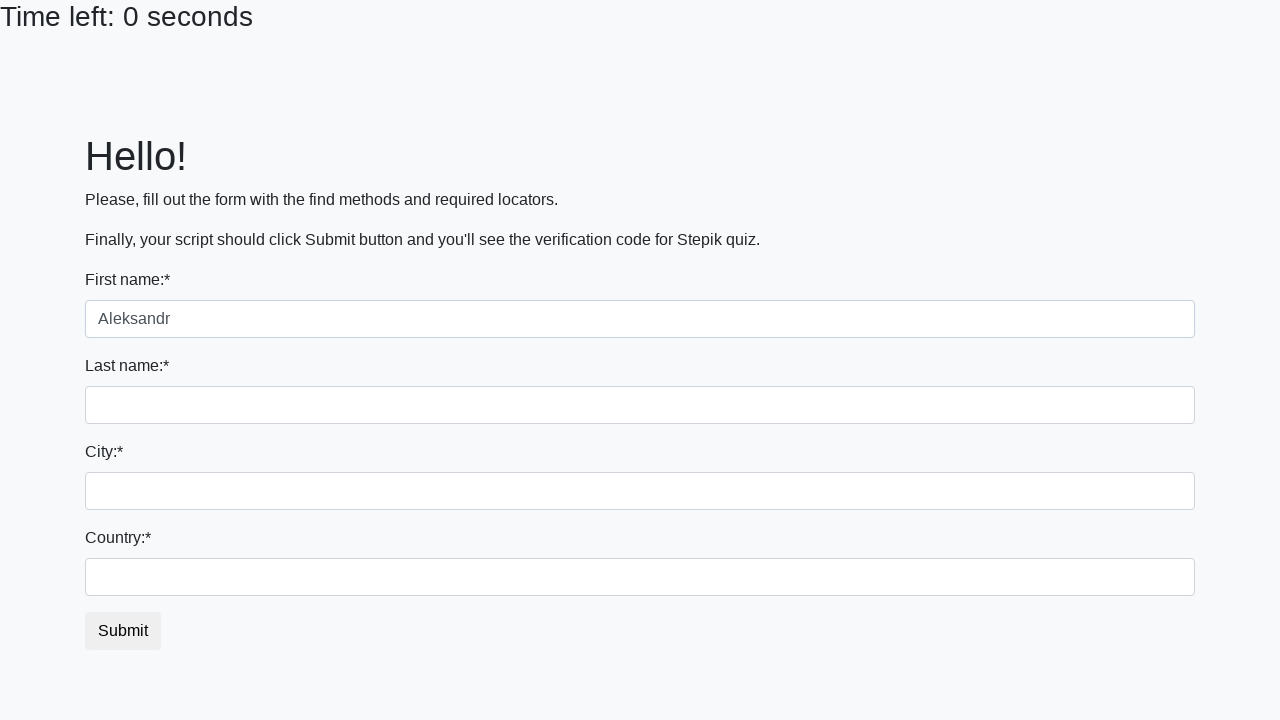

Filled last name field with 'Zakurin' on .container div:nth-of-type(2) input
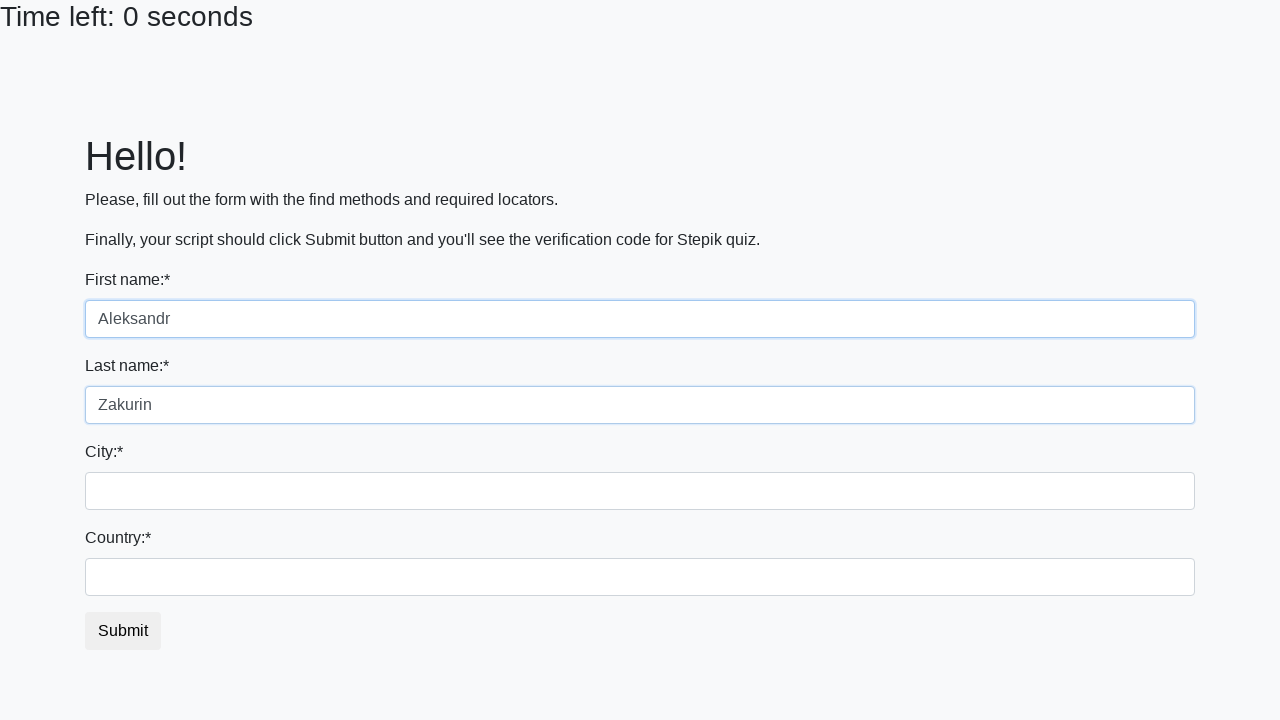

Filled city field with 'Kirishi' on .container div:nth-of-type(3) input
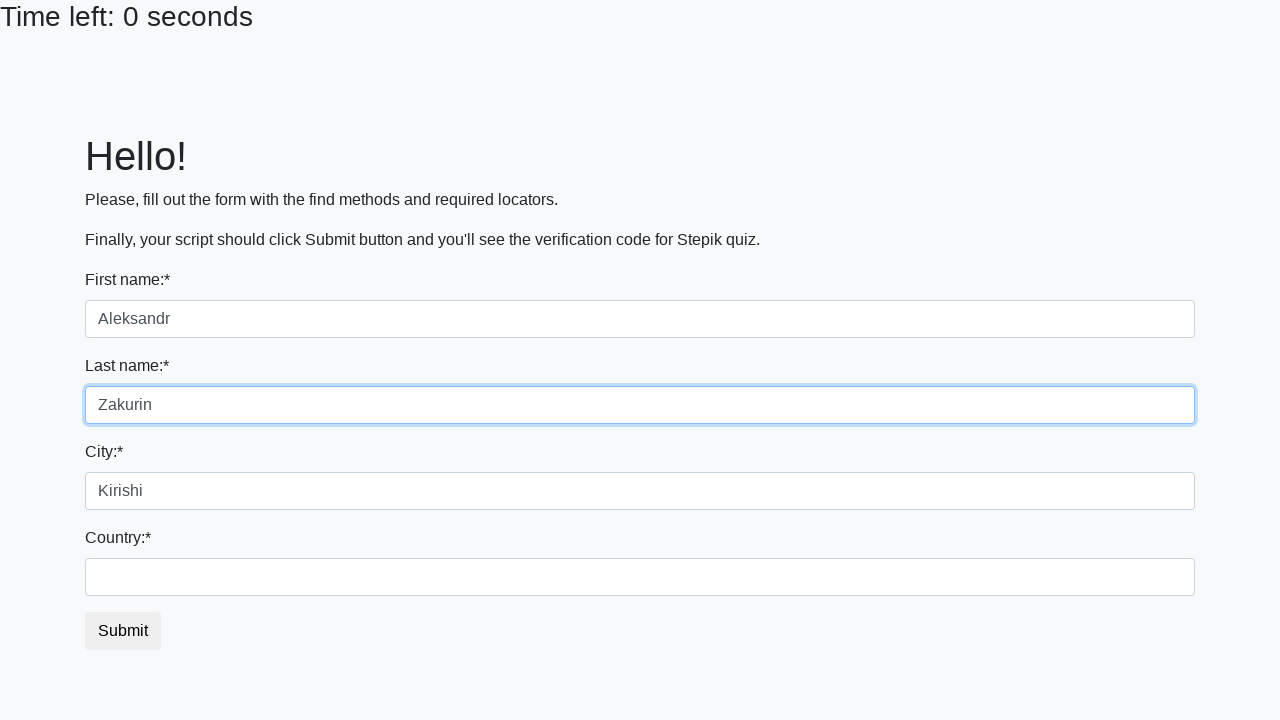

Filled country field with 'Russia' on .container div:nth-of-type(4) input
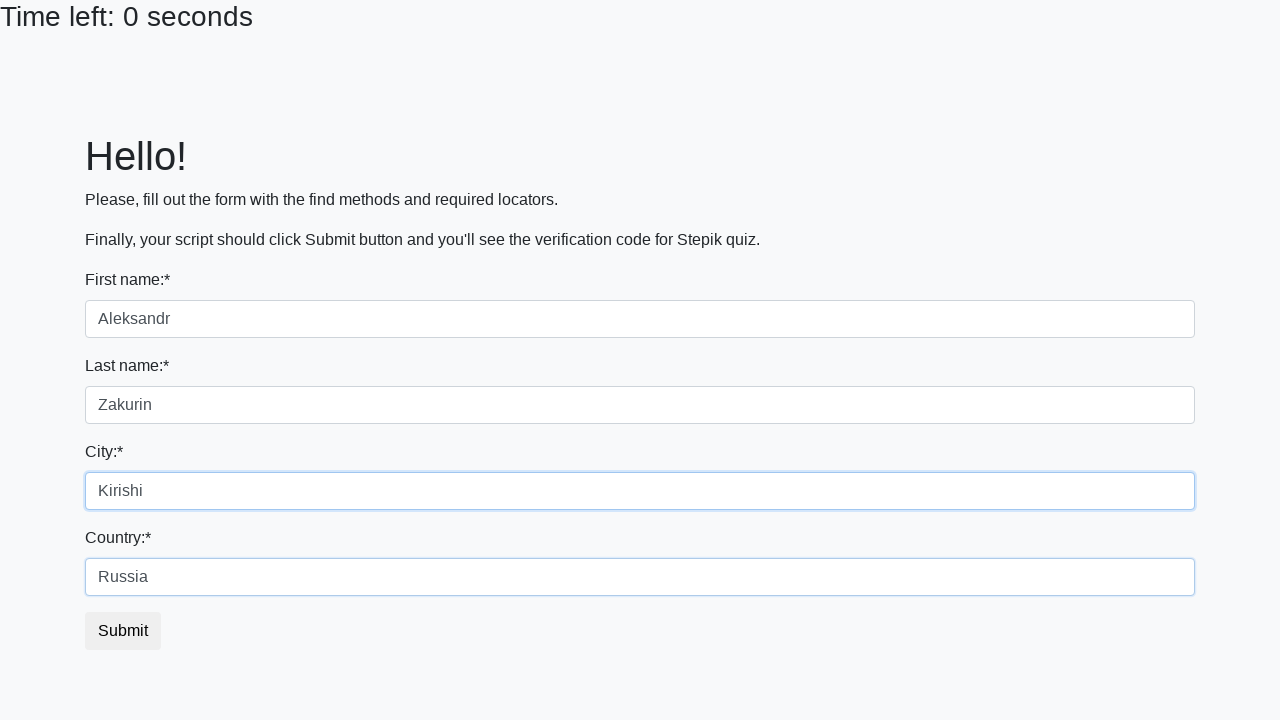

Clicked submit button to submit form at (123, 631) on #submit_button
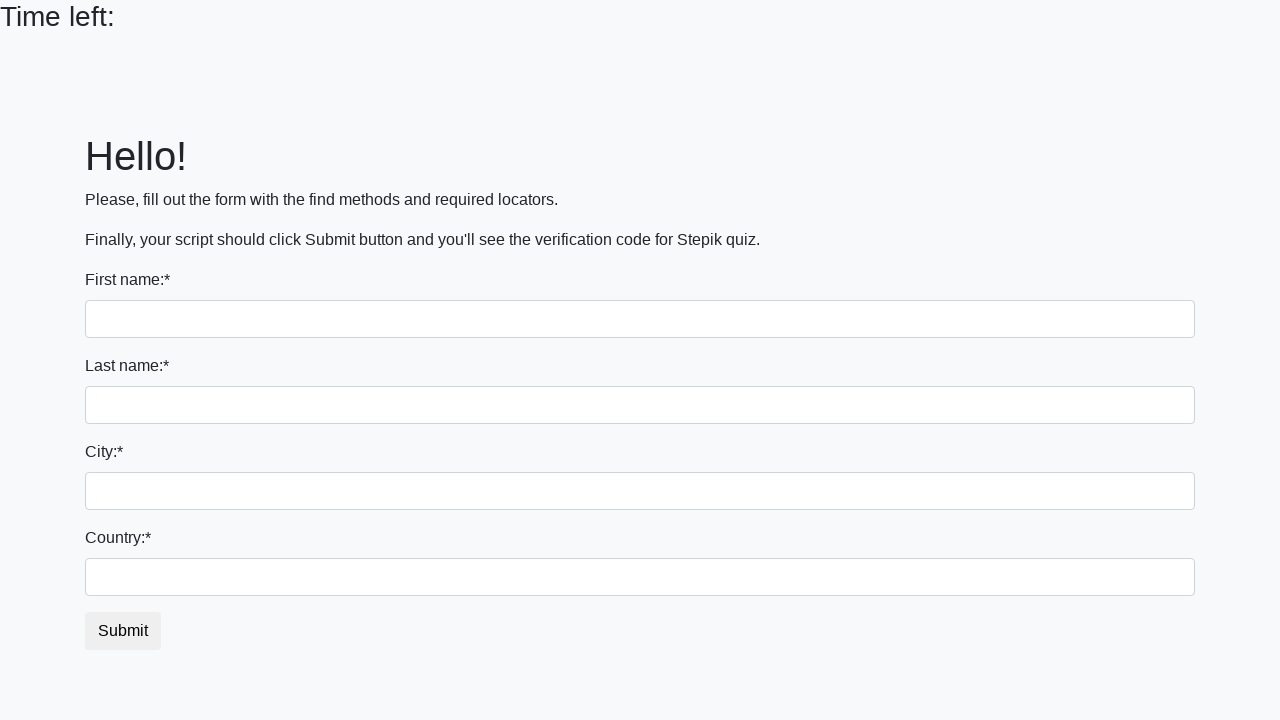

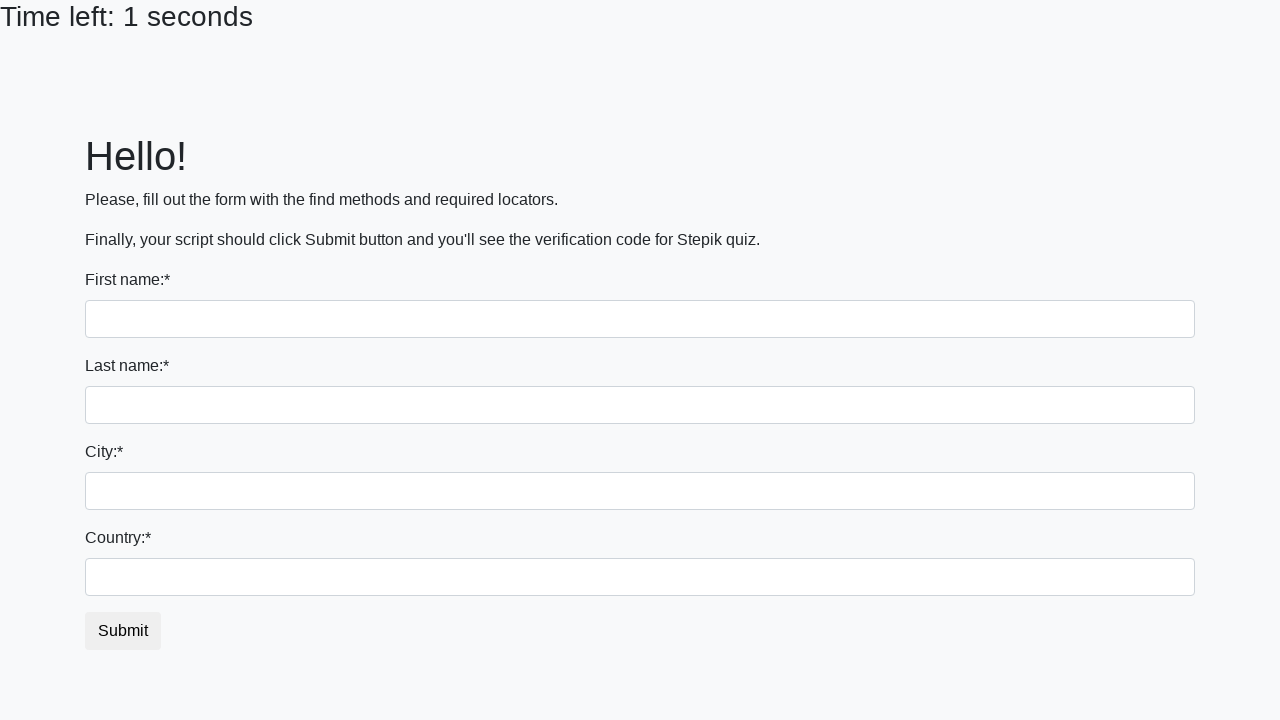